Tests form submission on an educational automation site by extracting a value from an image element's custom attribute, calculating a mathematical result, filling an answer field, checking required checkboxes, and submitting the form.

Starting URL: http://suninjuly.github.io/get_attribute.html

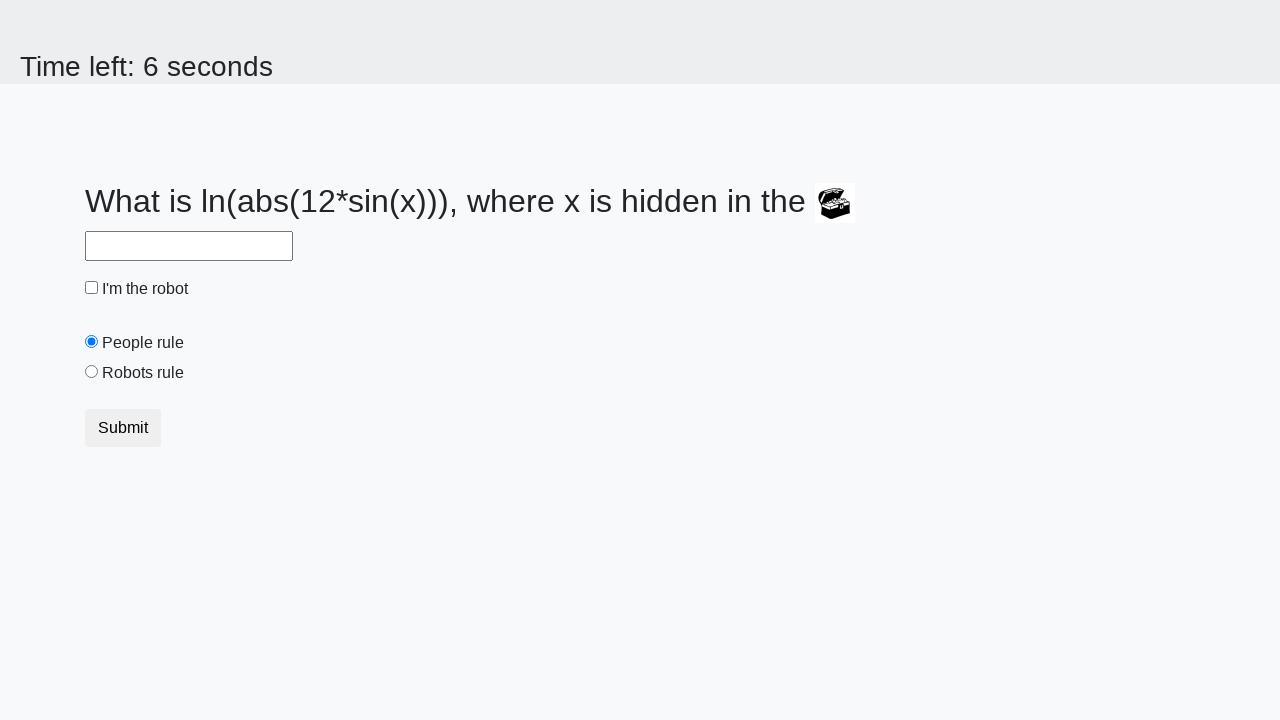

Located chest image element
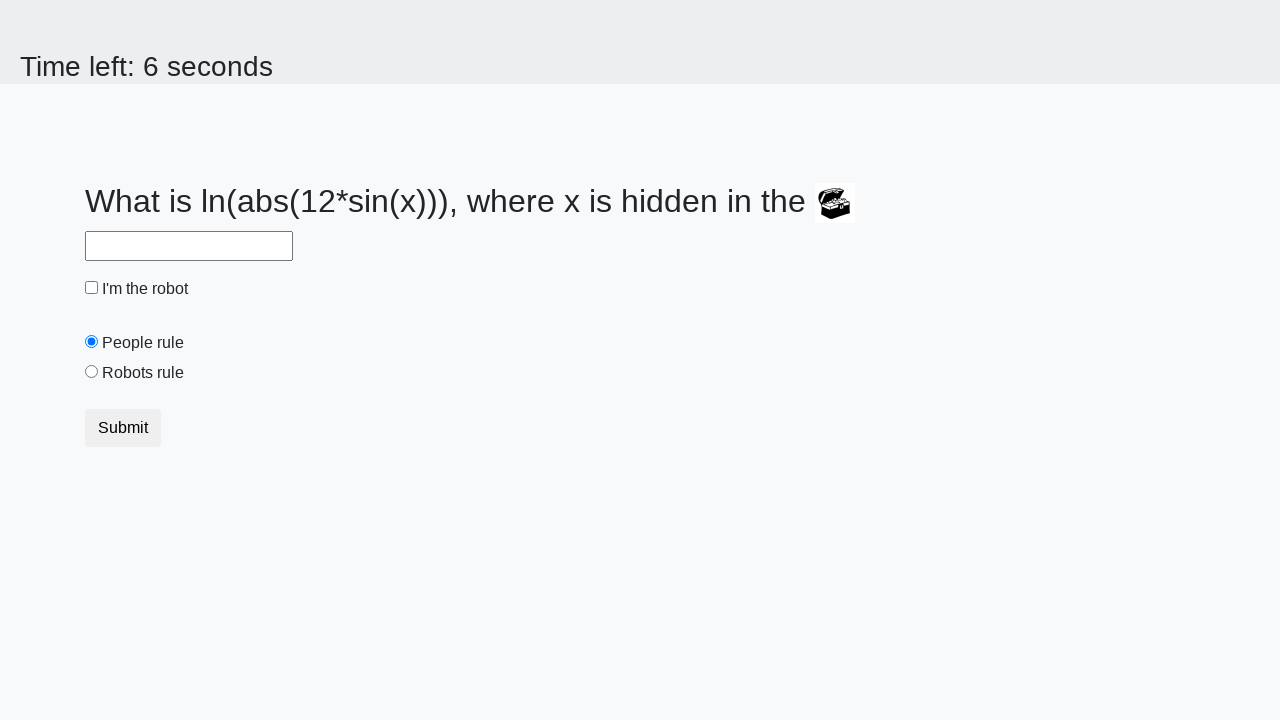

Extracted valuex attribute from chest image: 105
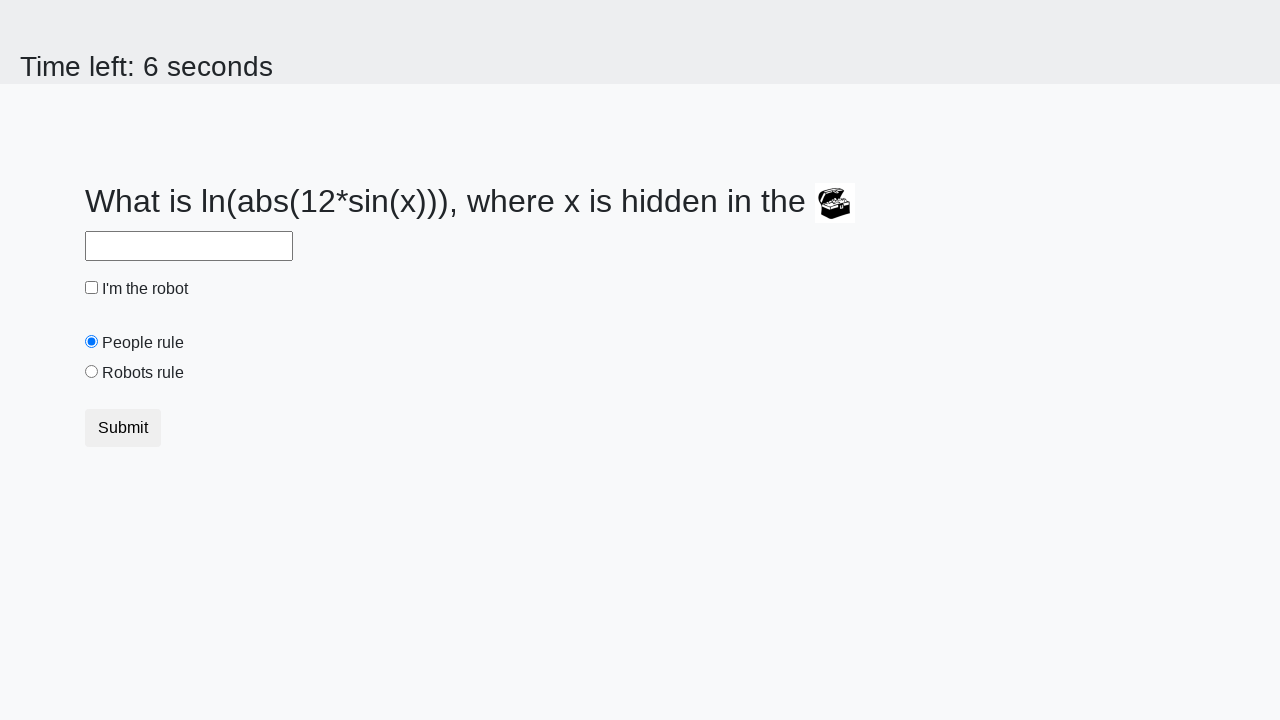

Calculated mathematical result: 2.454999128794748
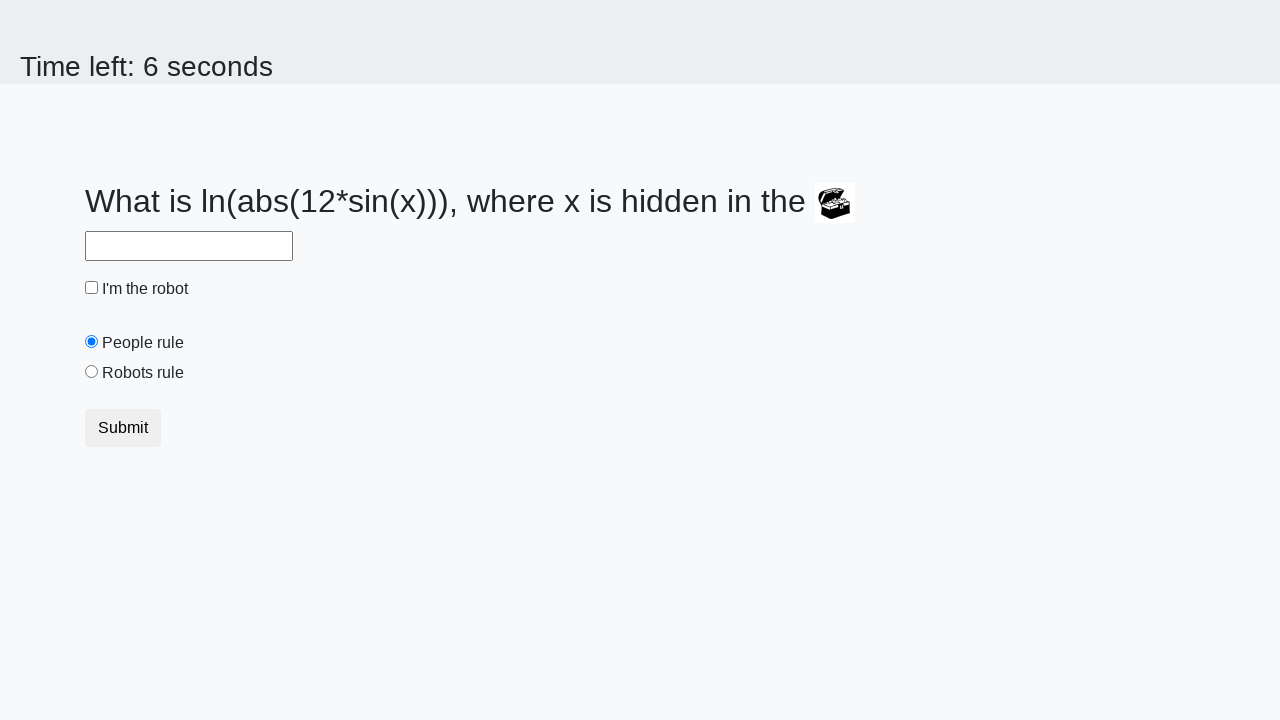

Filled answer field with calculated value: 2.454999128794748 on #answer
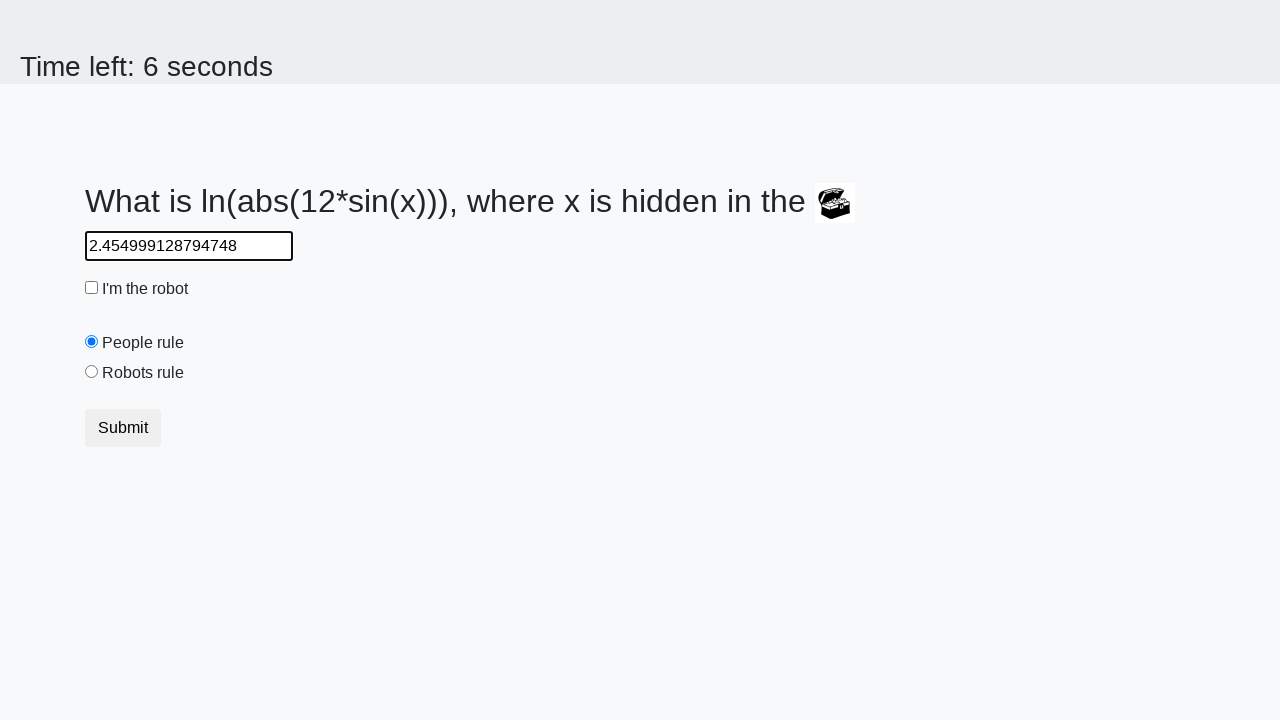

Checked 'robot' checkbox at (92, 288) on #robotCheckbox
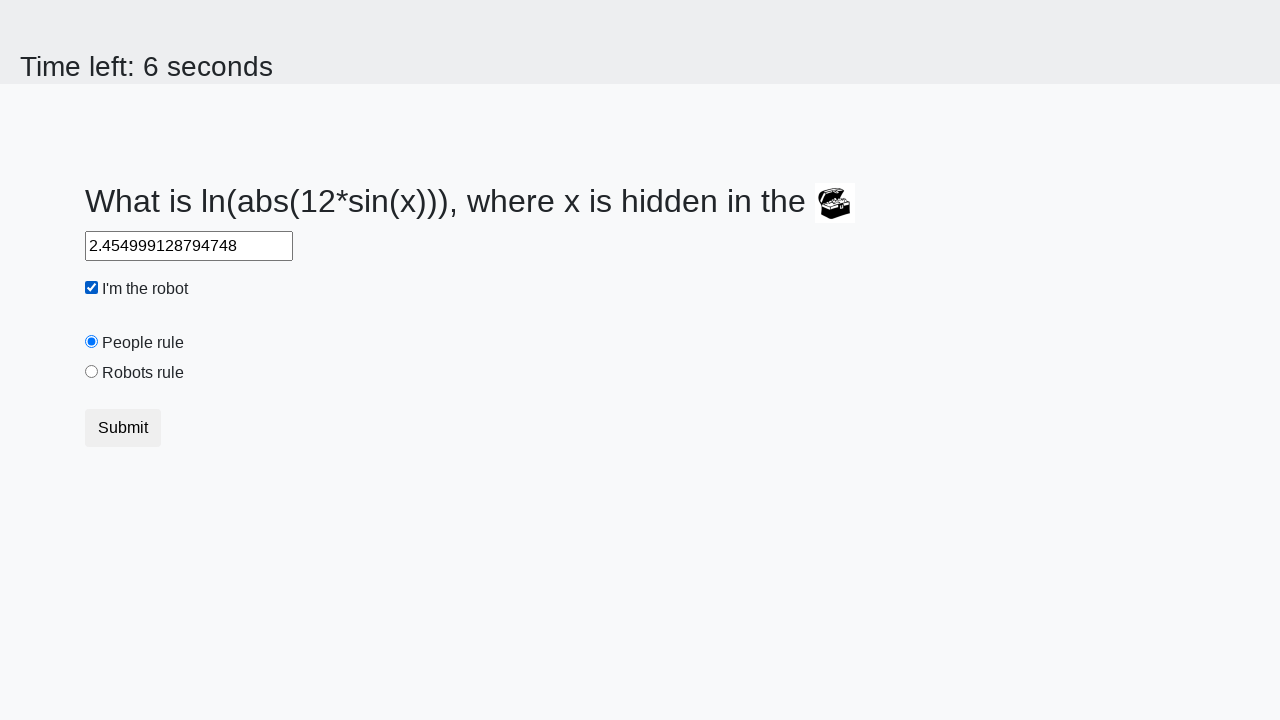

Checked 'robots rule' checkbox at (92, 372) on #robotsRule
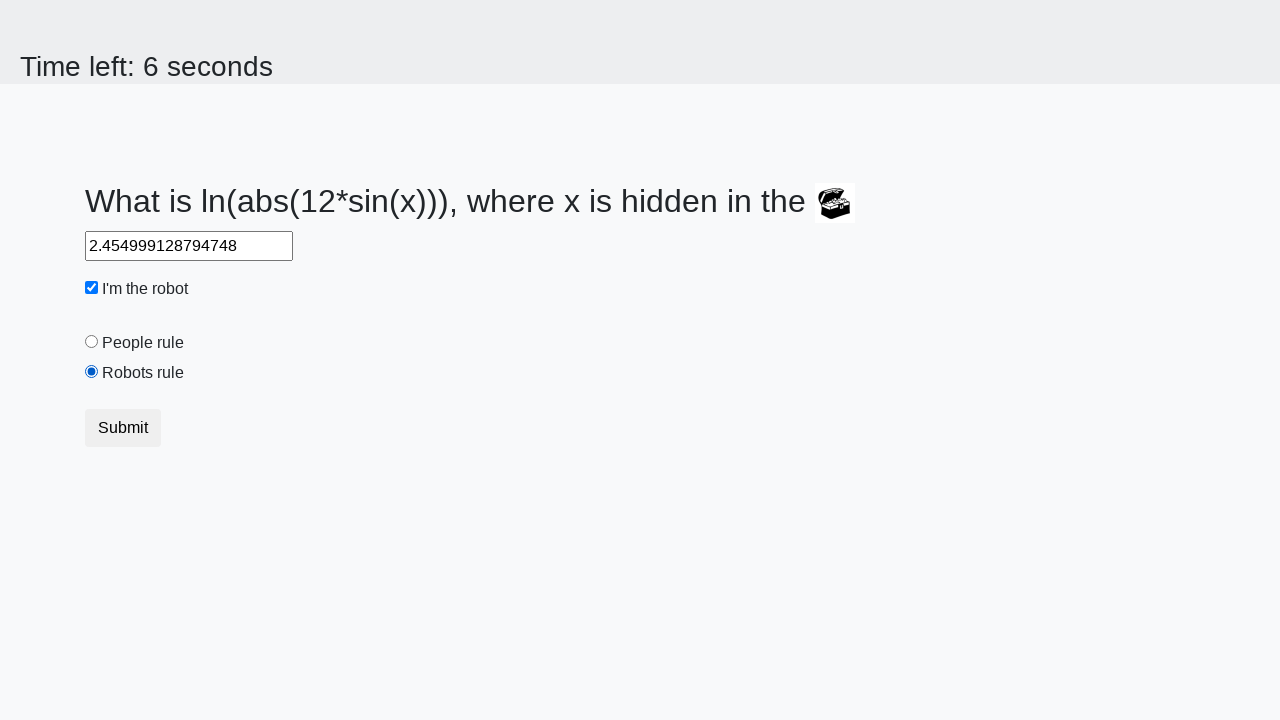

Clicked Submit button to submit form at (123, 428) on xpath=//button[text()='Submit']
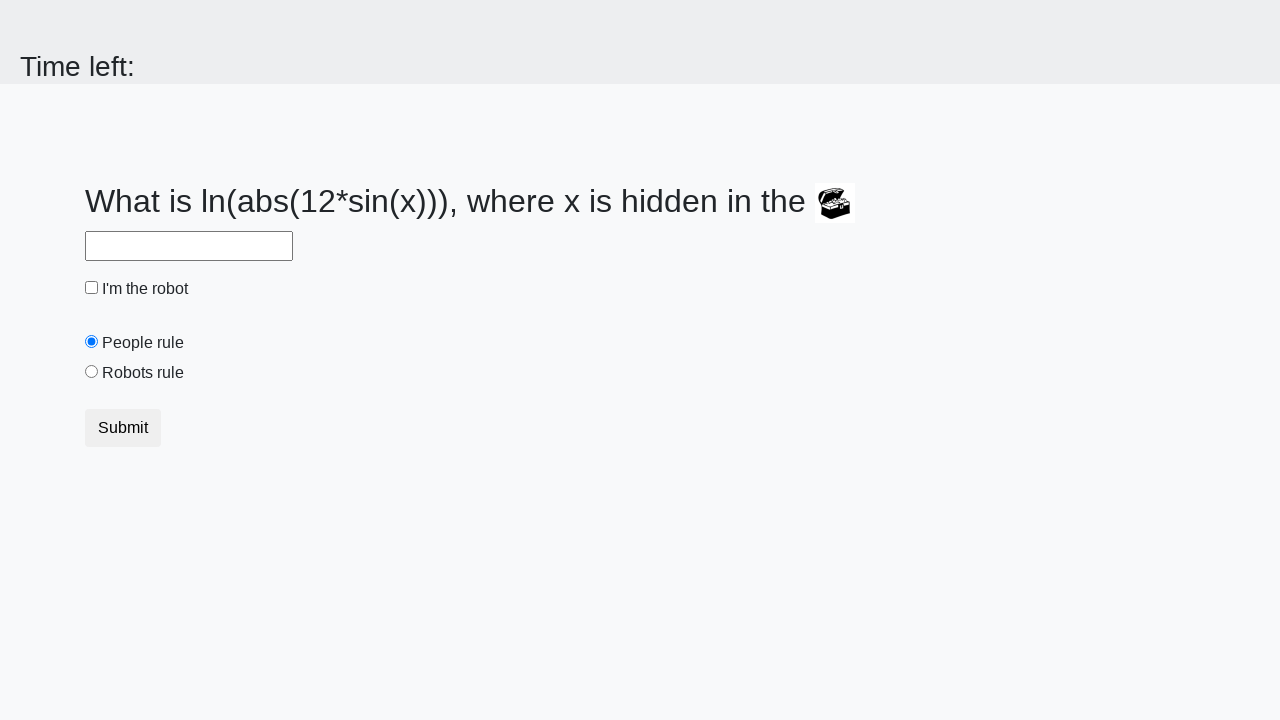

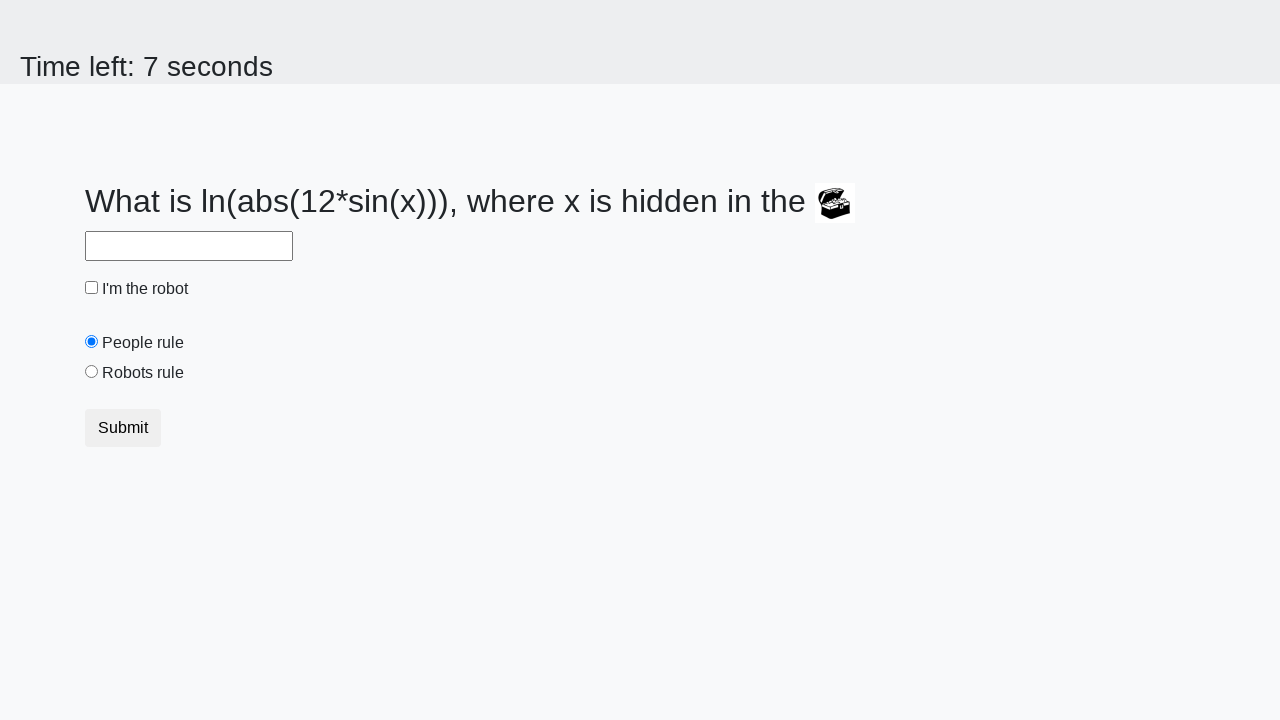